Tests drag and drop functionality on jQueryUI demo page by dragging an element and dropping it onto a target droppable area within an iframe

Starting URL: https://jqueryui.com/droppable/

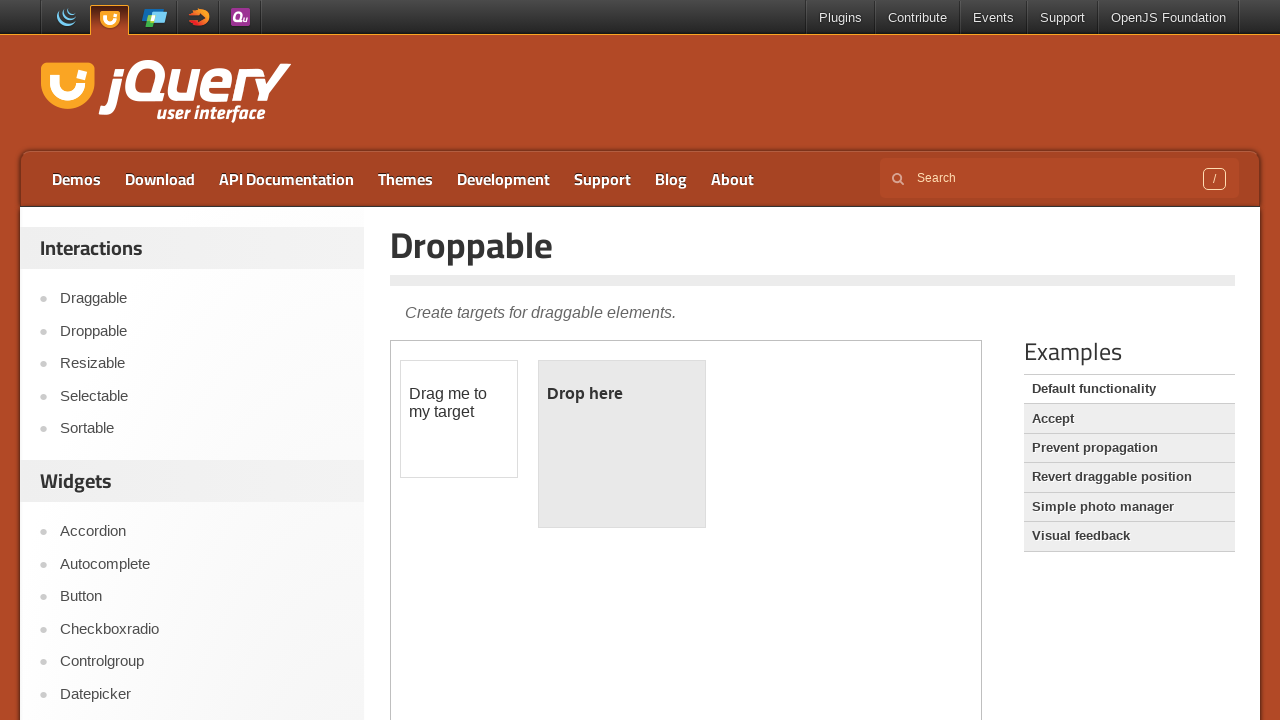

Located the demo iframe containing drag and drop elements
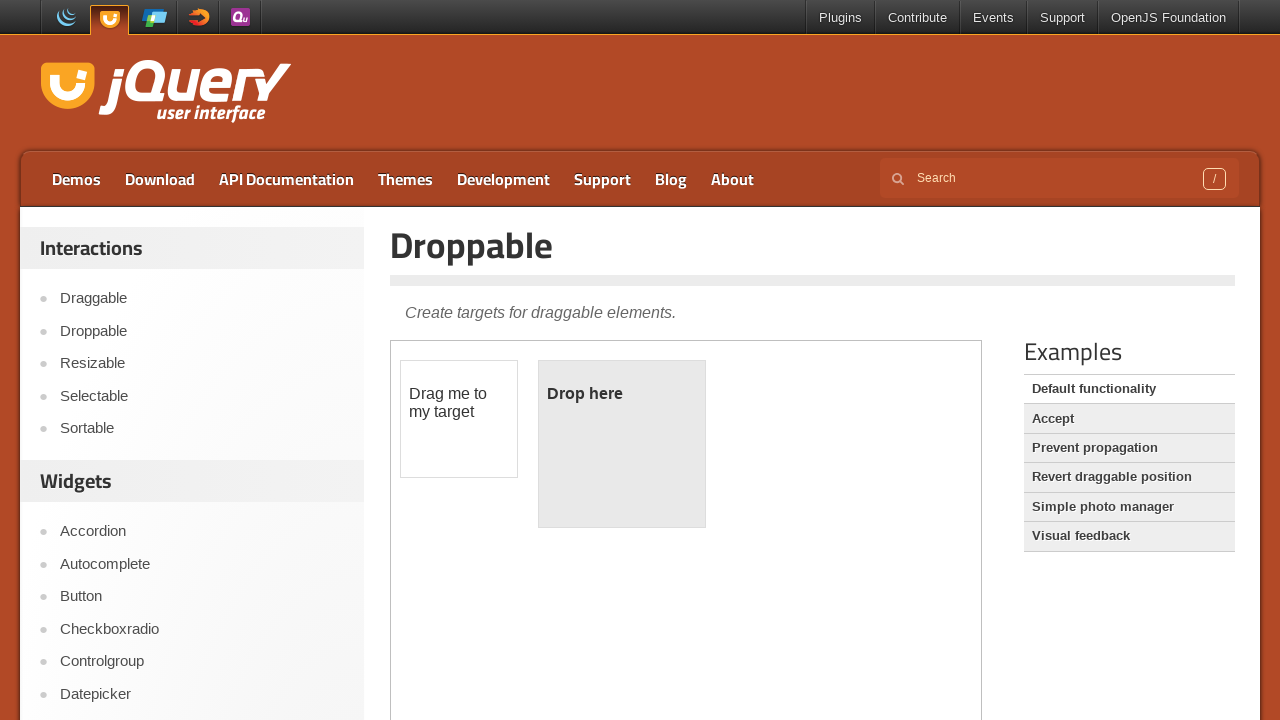

Located the draggable element with ID 'draggable'
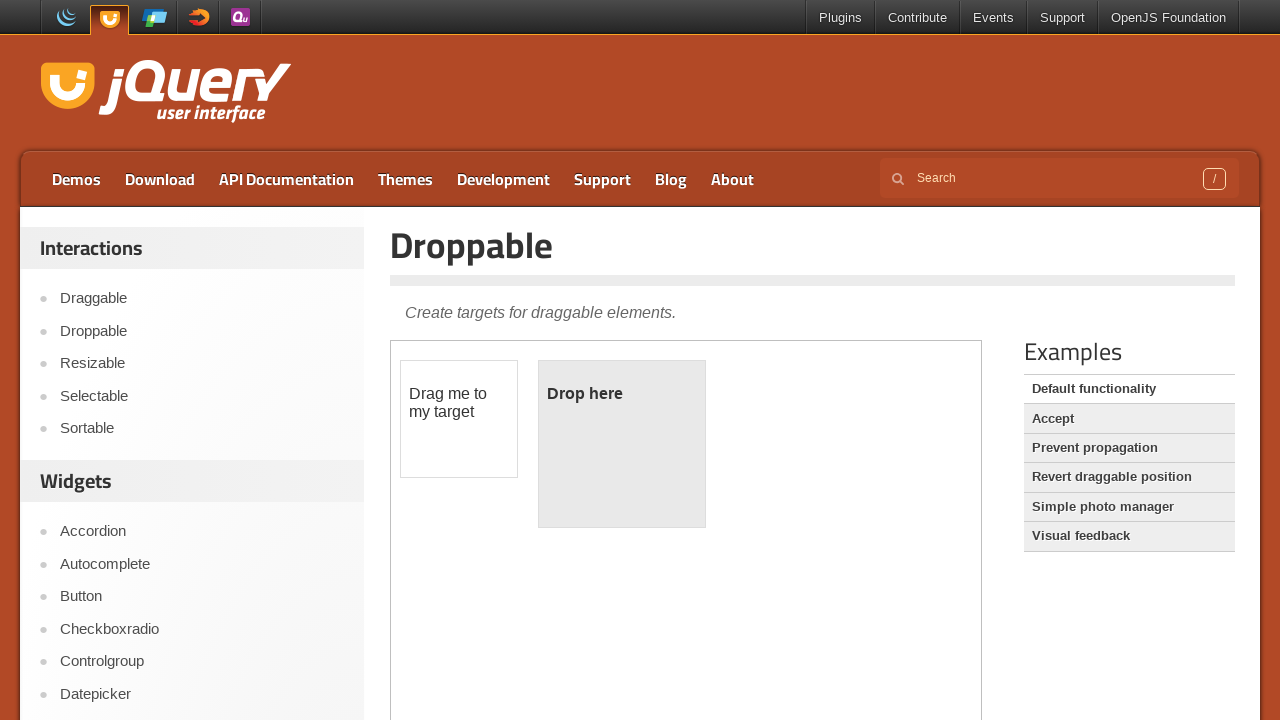

Located the droppable target element with ID 'droppable'
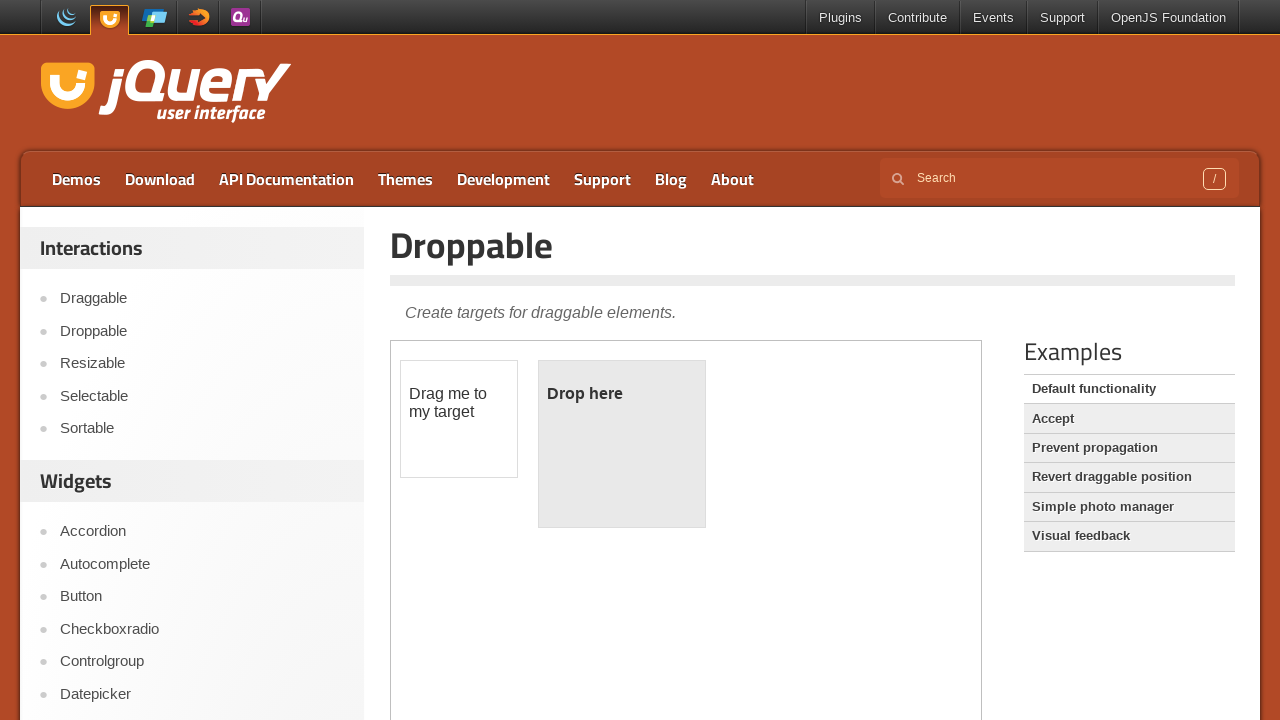

Dragged the draggable element and dropped it onto the droppable target area at (622, 444)
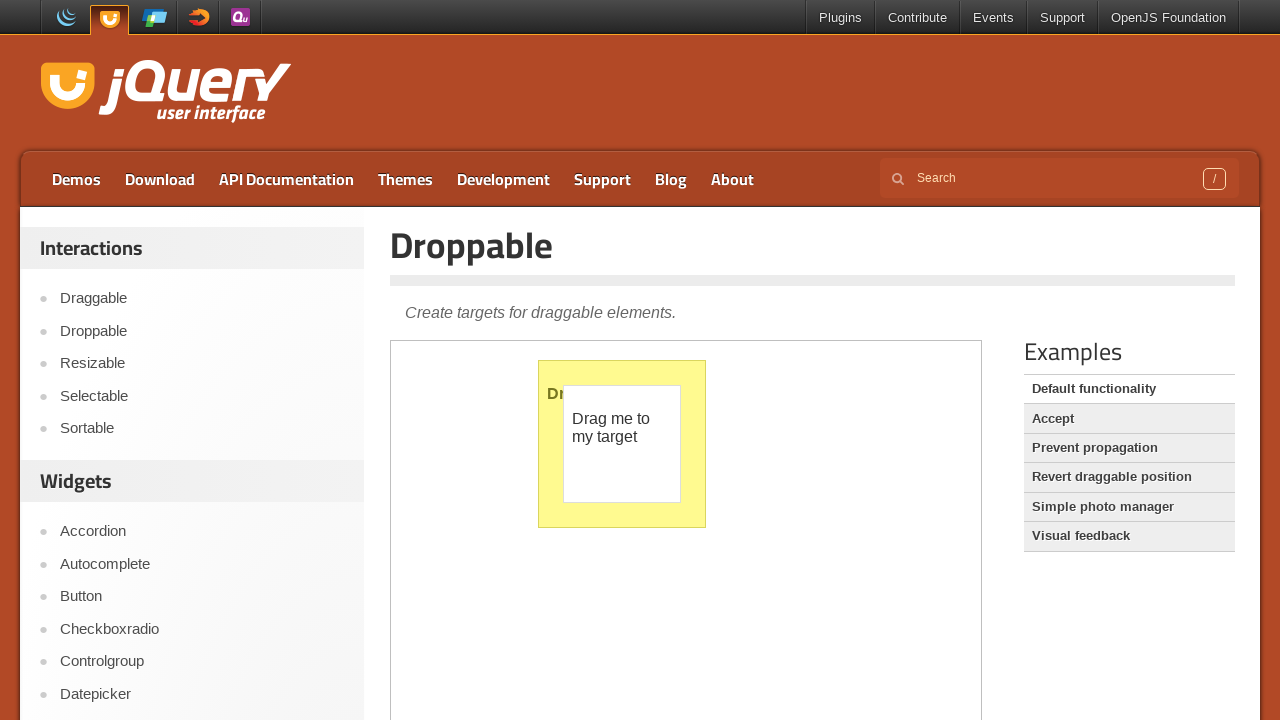

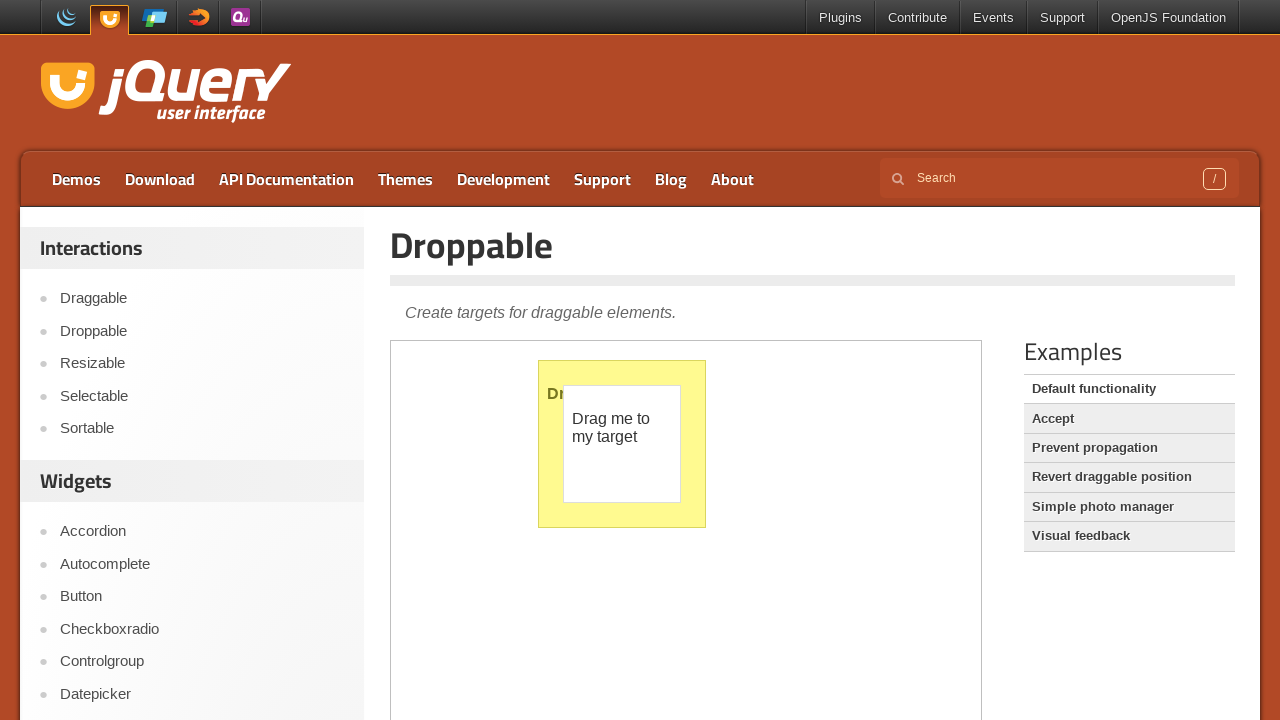